Tests JavaScript alert handling by triggering an alert, verifying its text, and accepting it

Starting URL: https://automationfc.github.io/basic-form/index.html

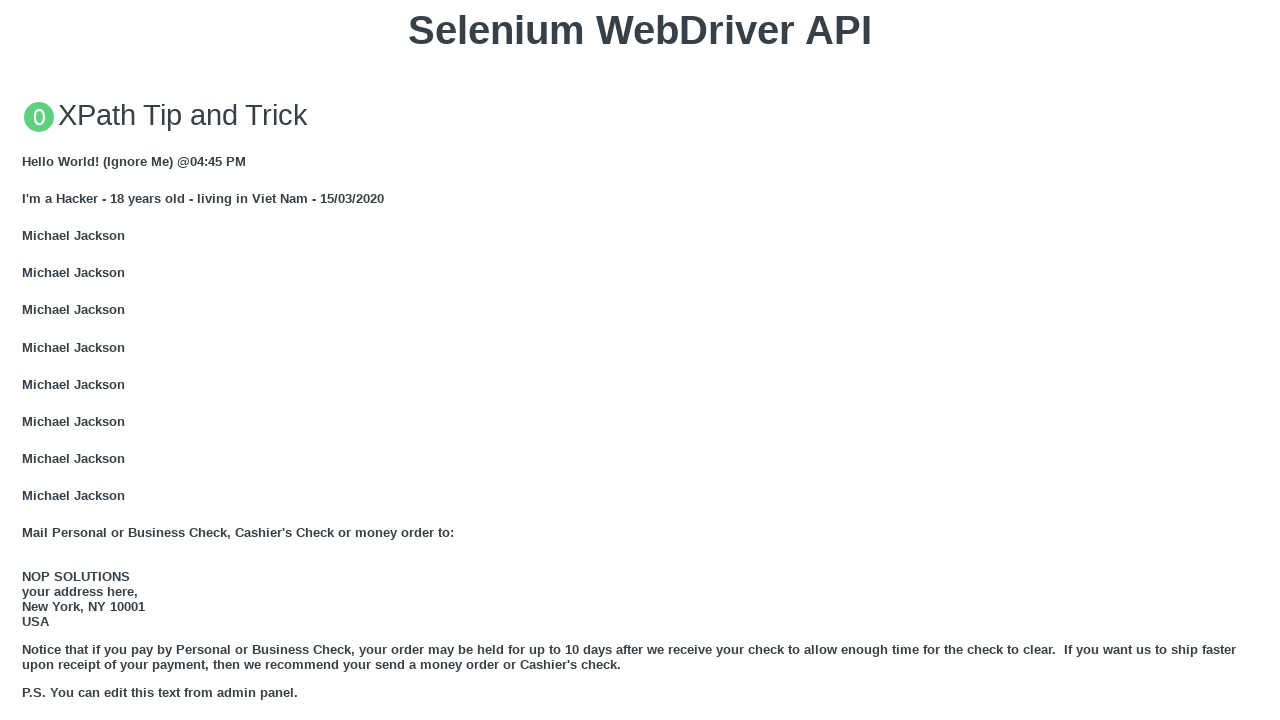

Clicked button to trigger JavaScript alert at (640, 360) on xpath=//button[text()='Click for JS Alert']
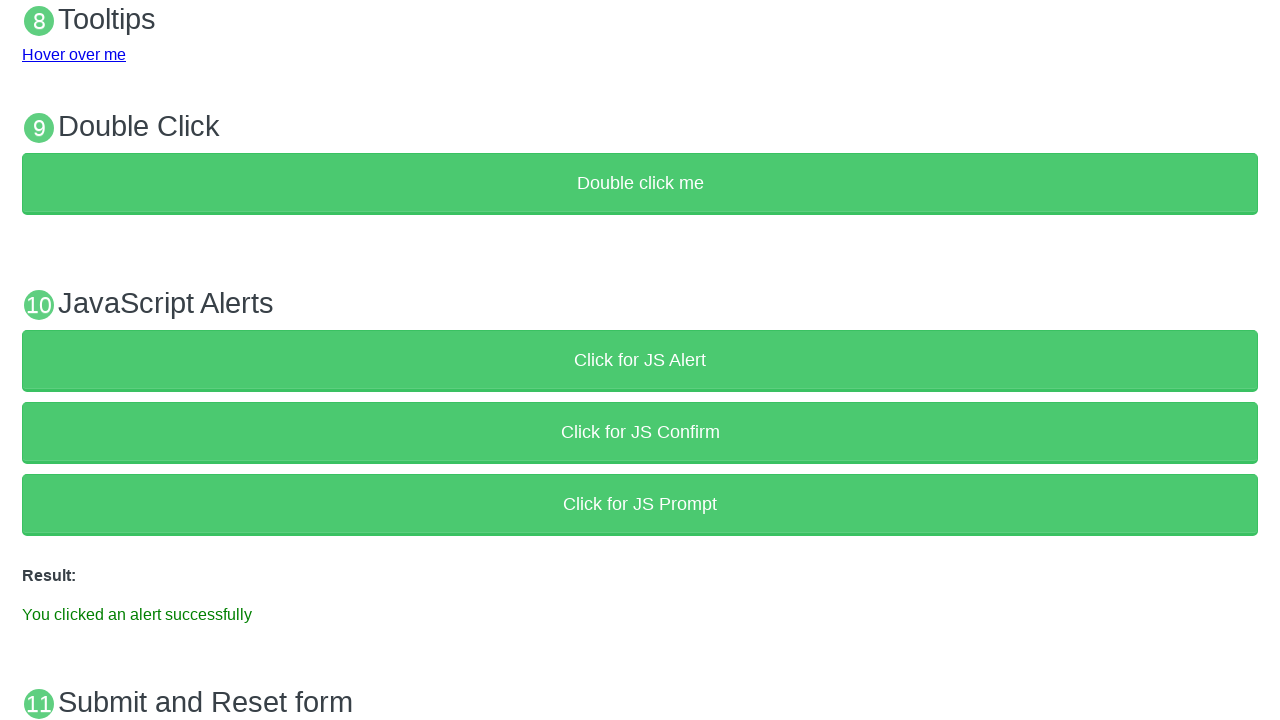

Set up alert dialog handler to accept alerts
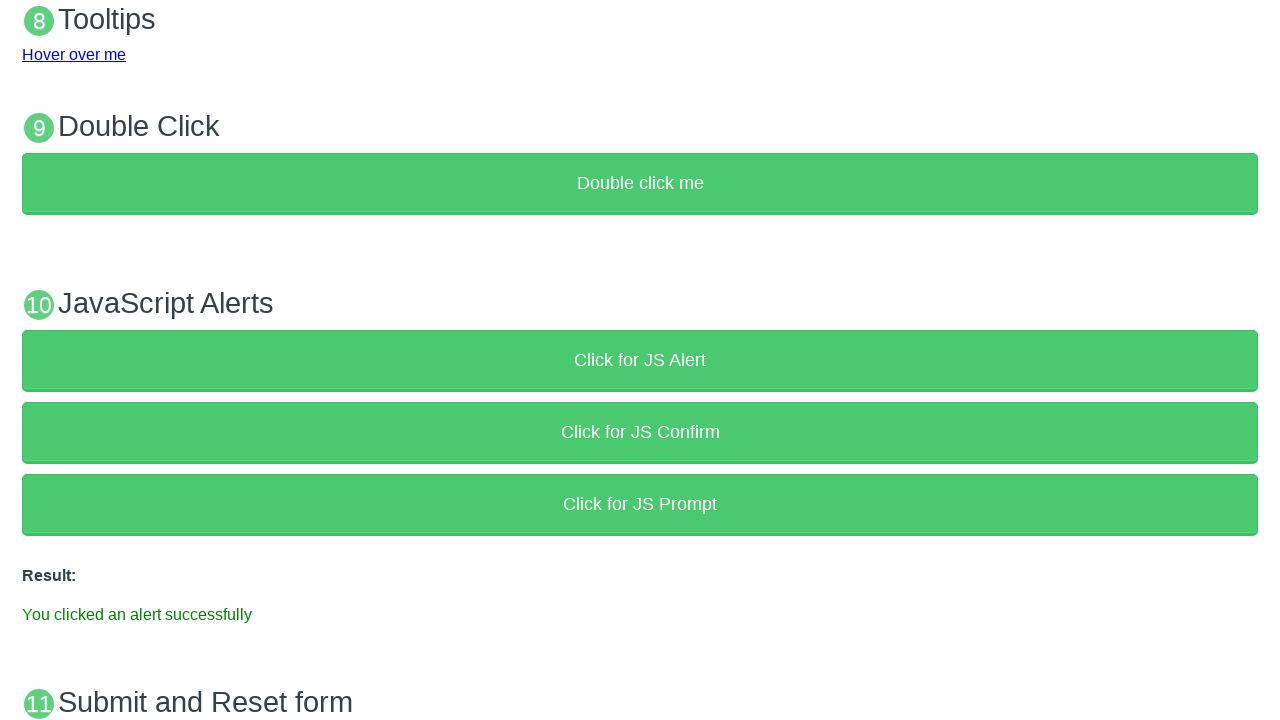

Waited for result text to appear
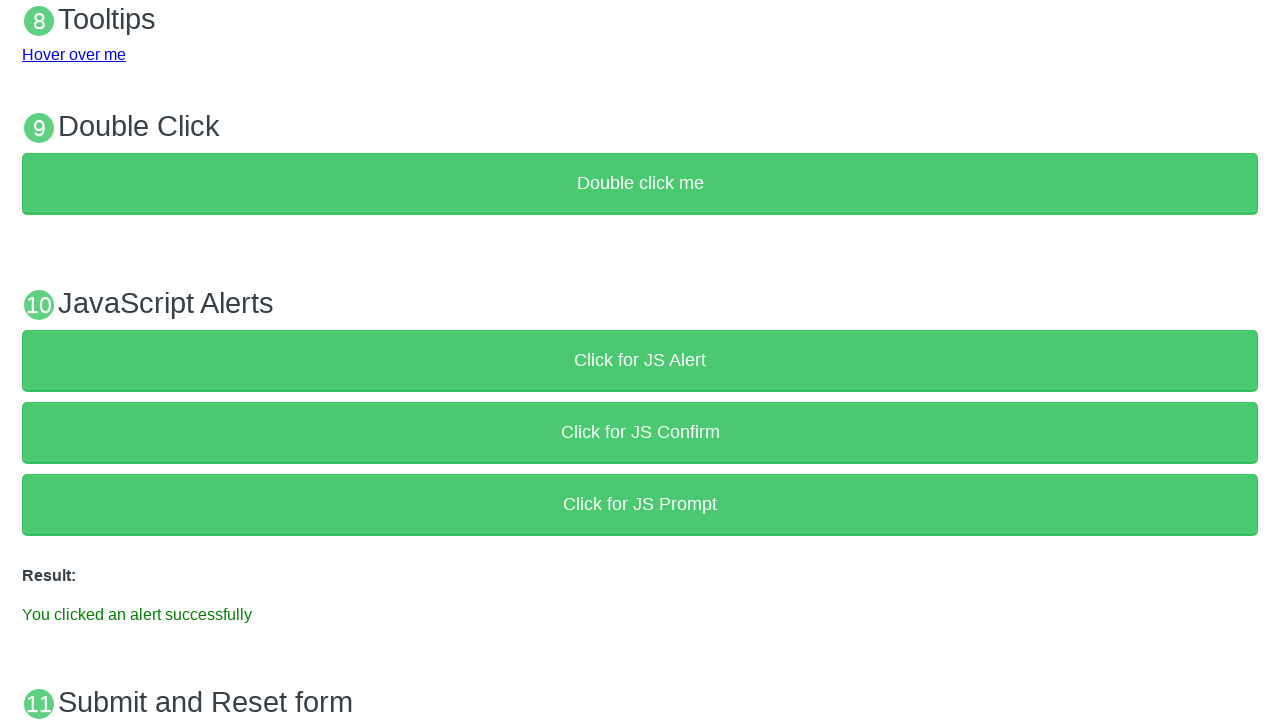

Verified that result text contains 'You clicked an alert successfully'
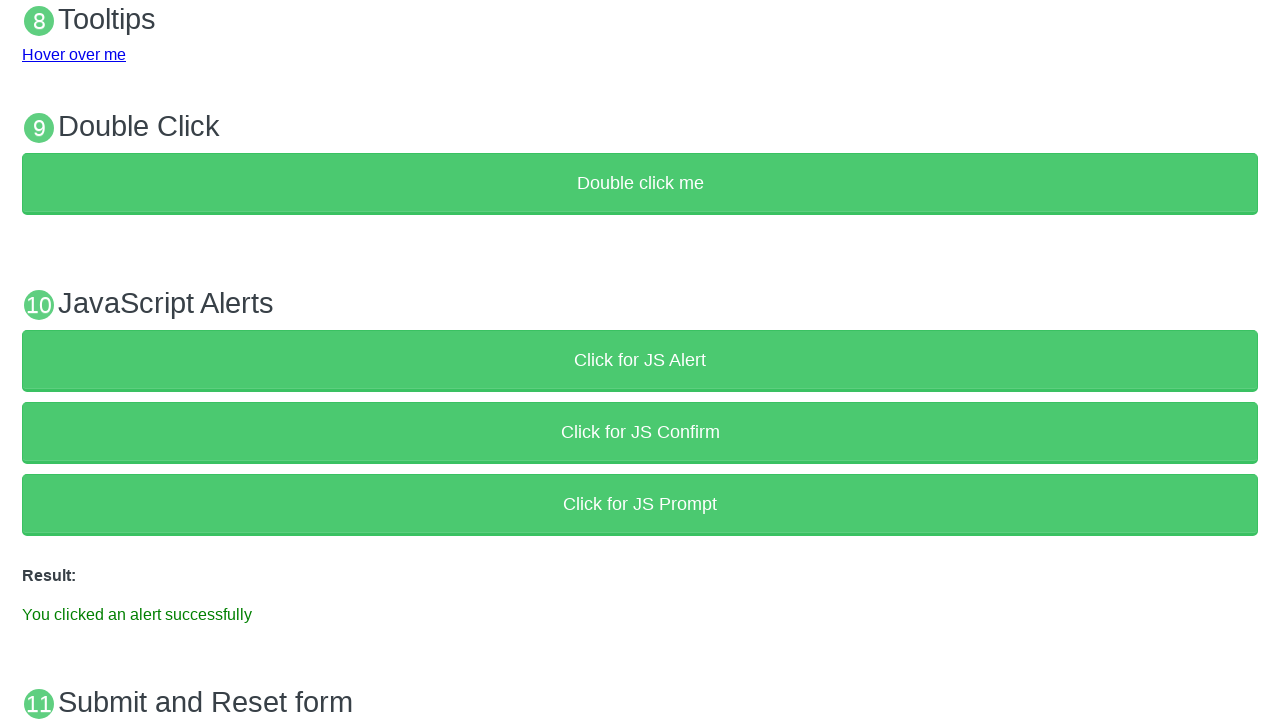

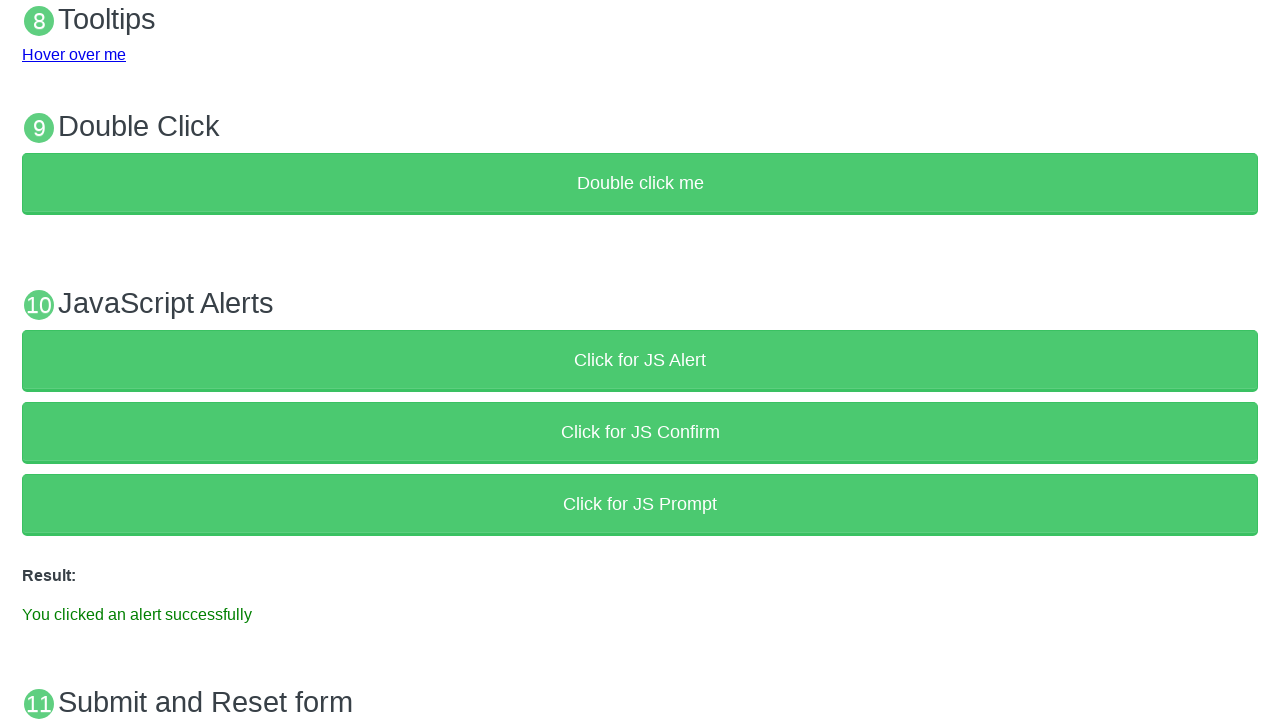